Tests JavaScript alert handling by clicking a button that triggers an alert, accepting it, then reading a value from the page, calculating a mathematical result, and submitting the answer.

Starting URL: http://suninjuly.github.io/alert_accept.html

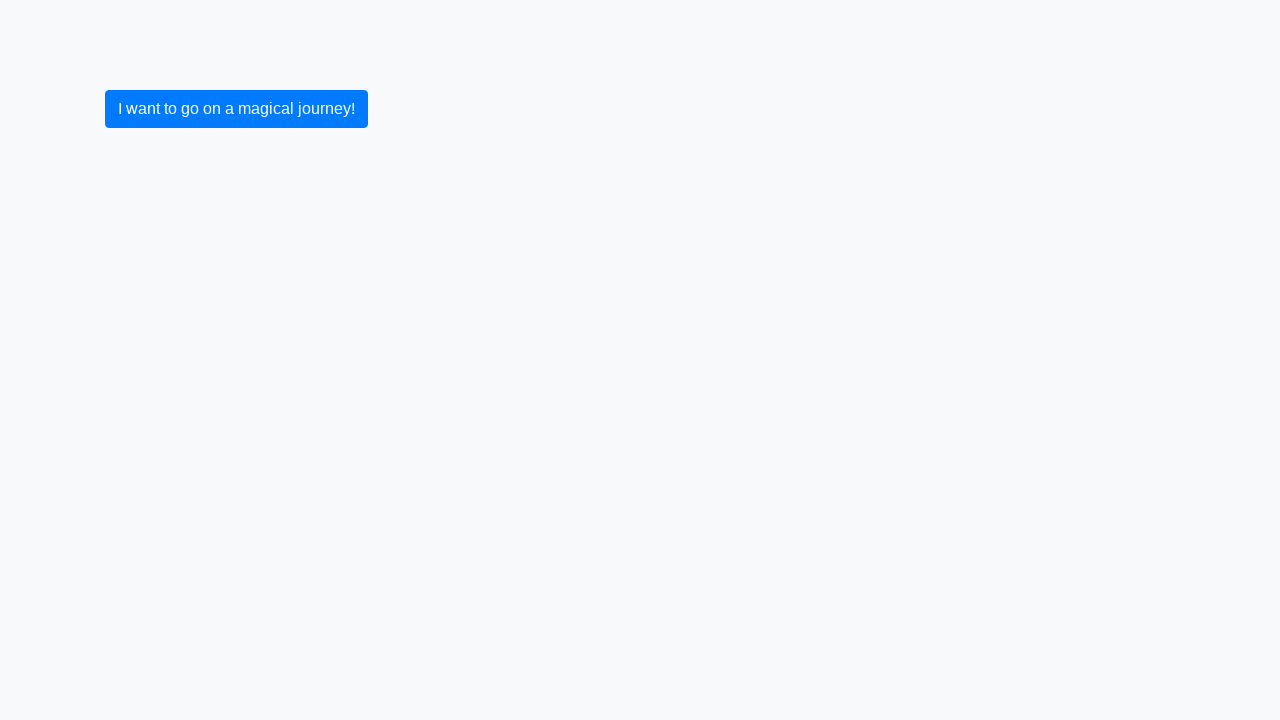

Set up dialog handler to accept JavaScript alerts
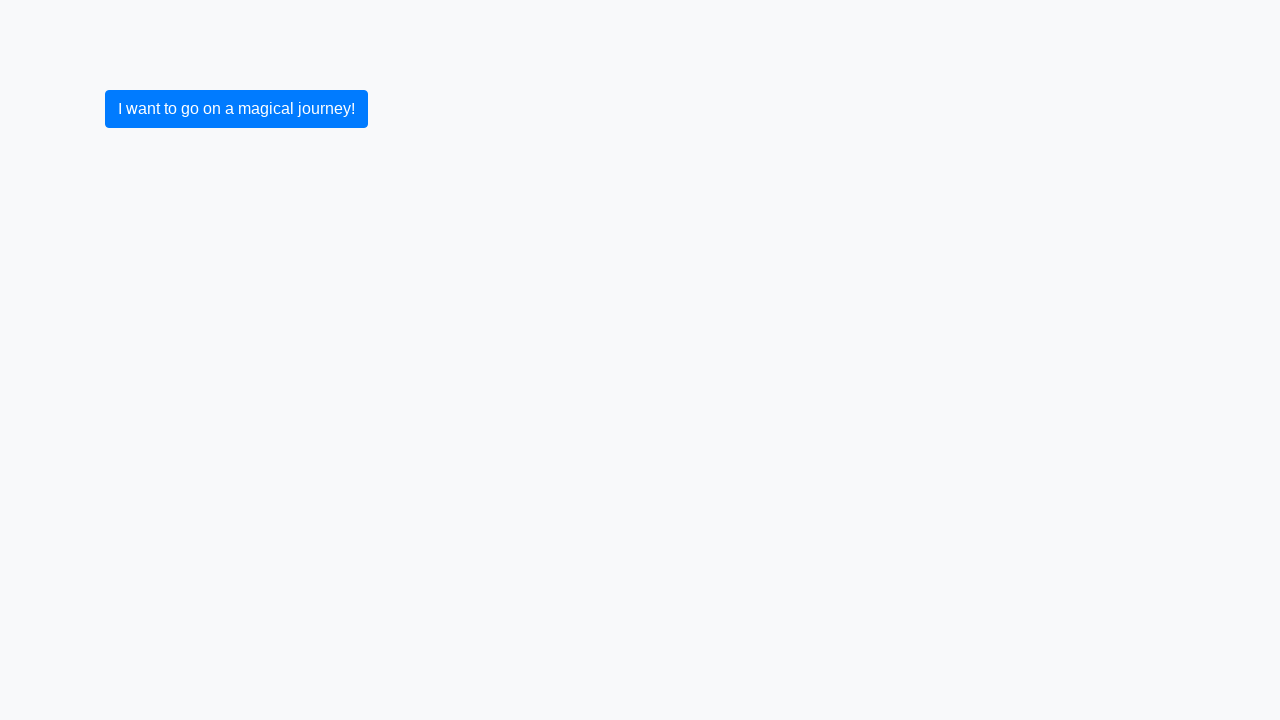

Clicked button to trigger alert at (236, 109) on button
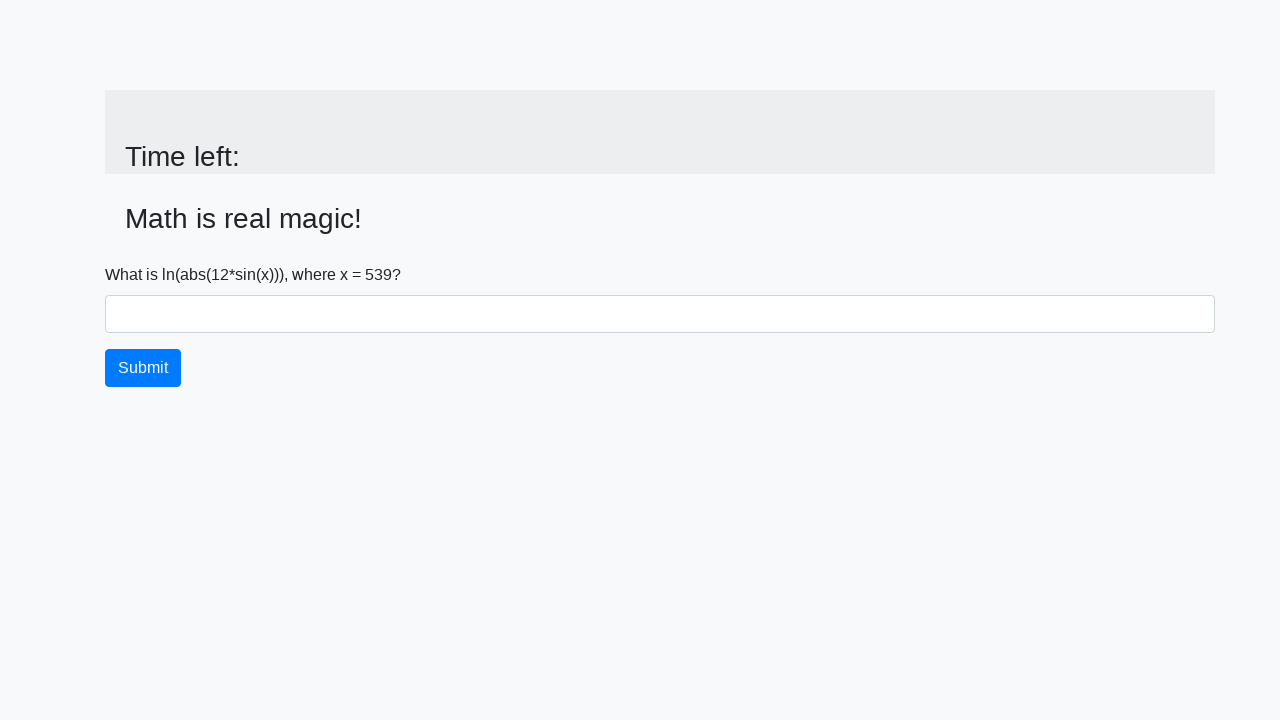

Alert was accepted and input value element is visible
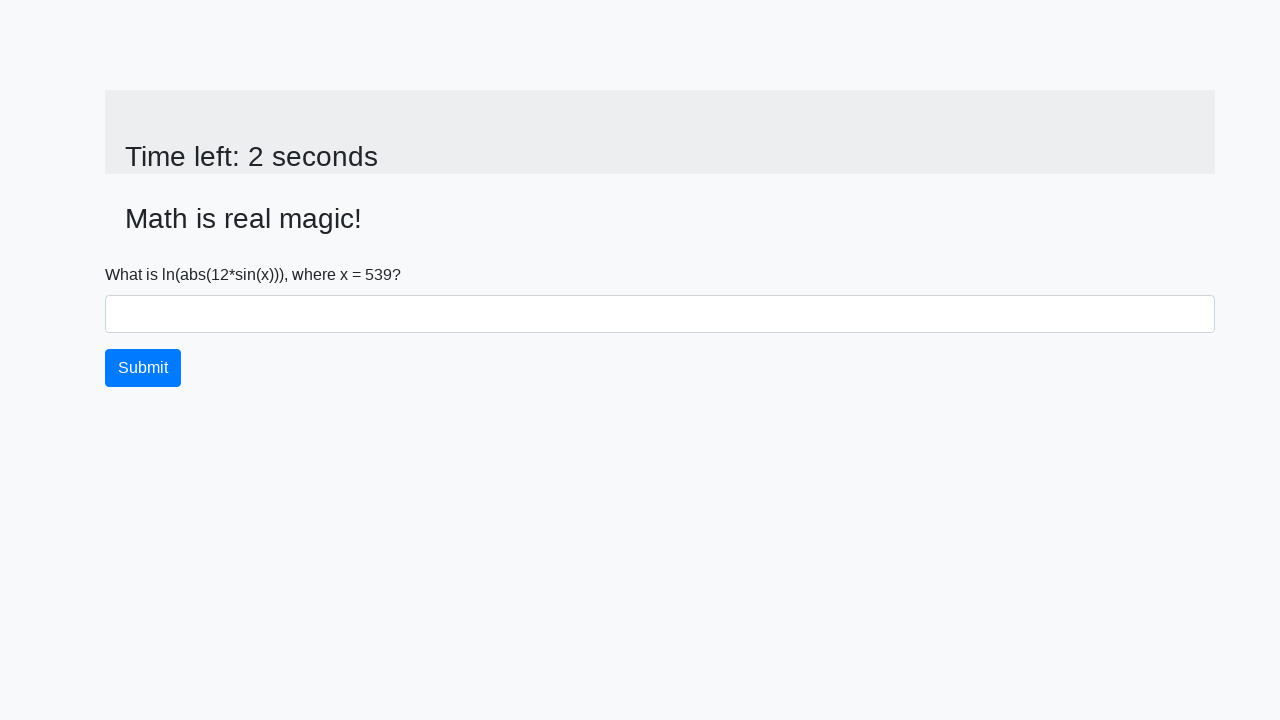

Retrieved x value from page: 539
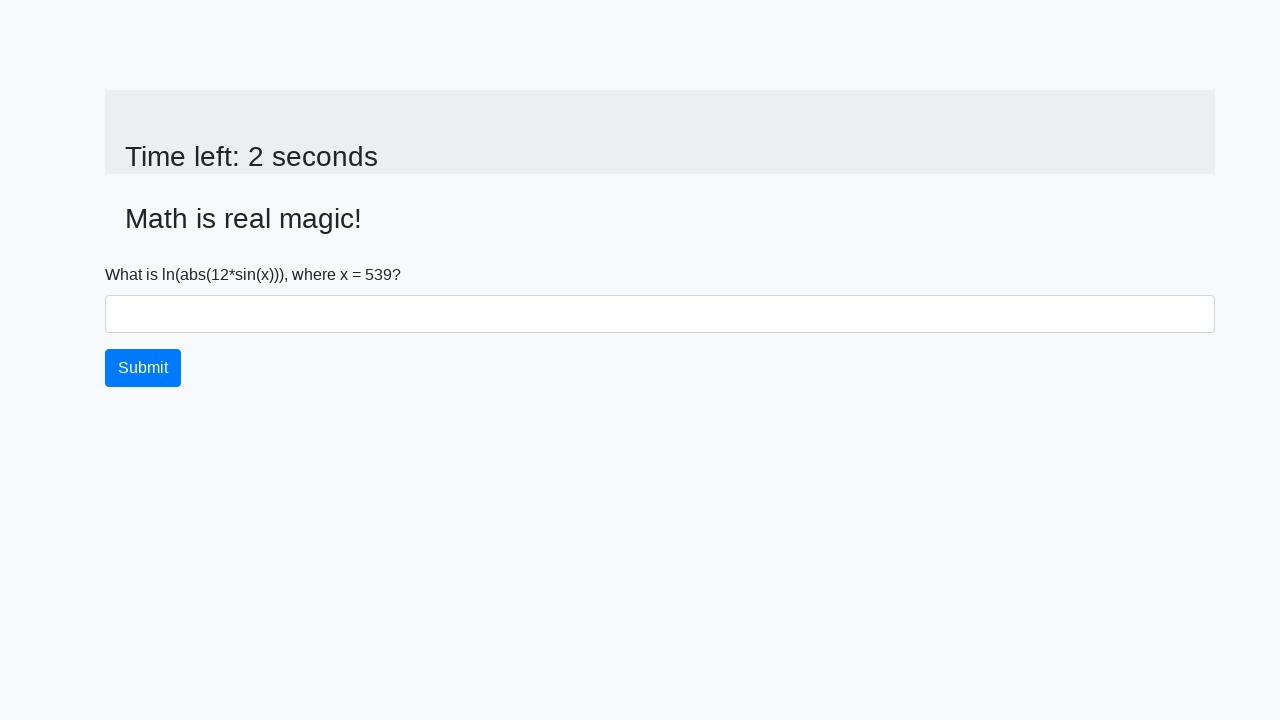

Calculated mathematical result: 2.461205890342677
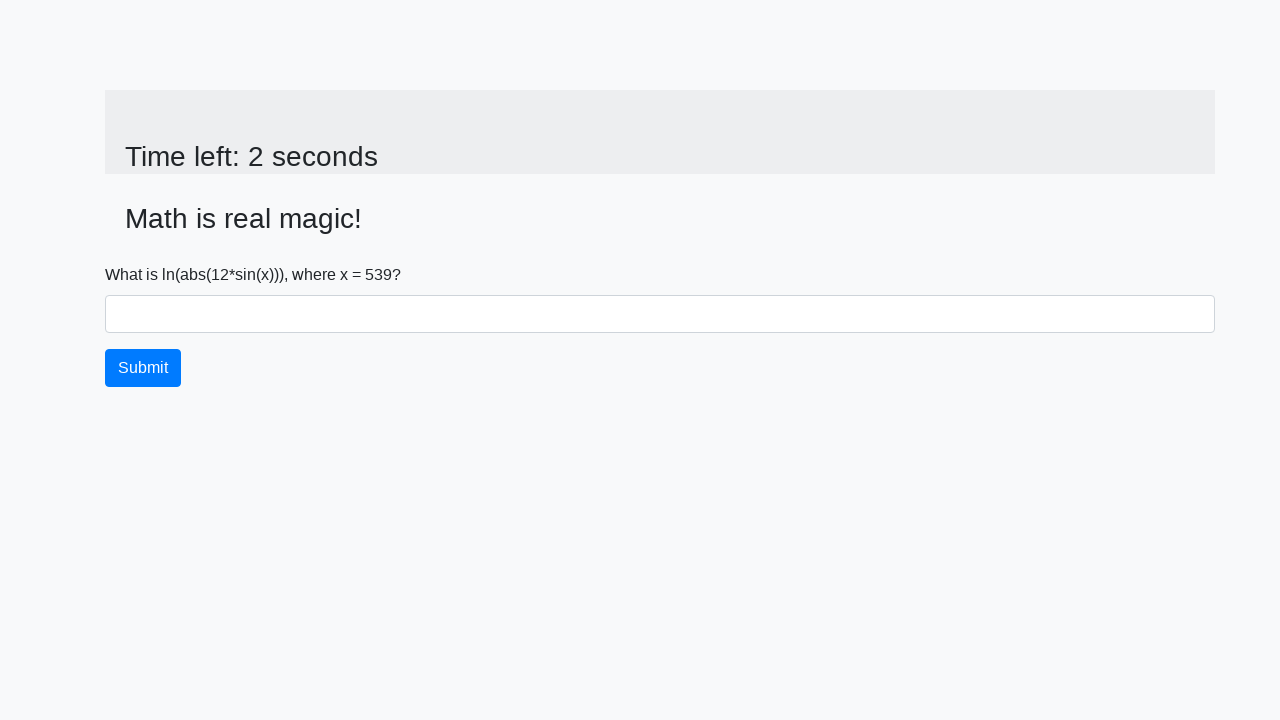

Filled answer field with calculated value: 2.461205890342677 on #answer
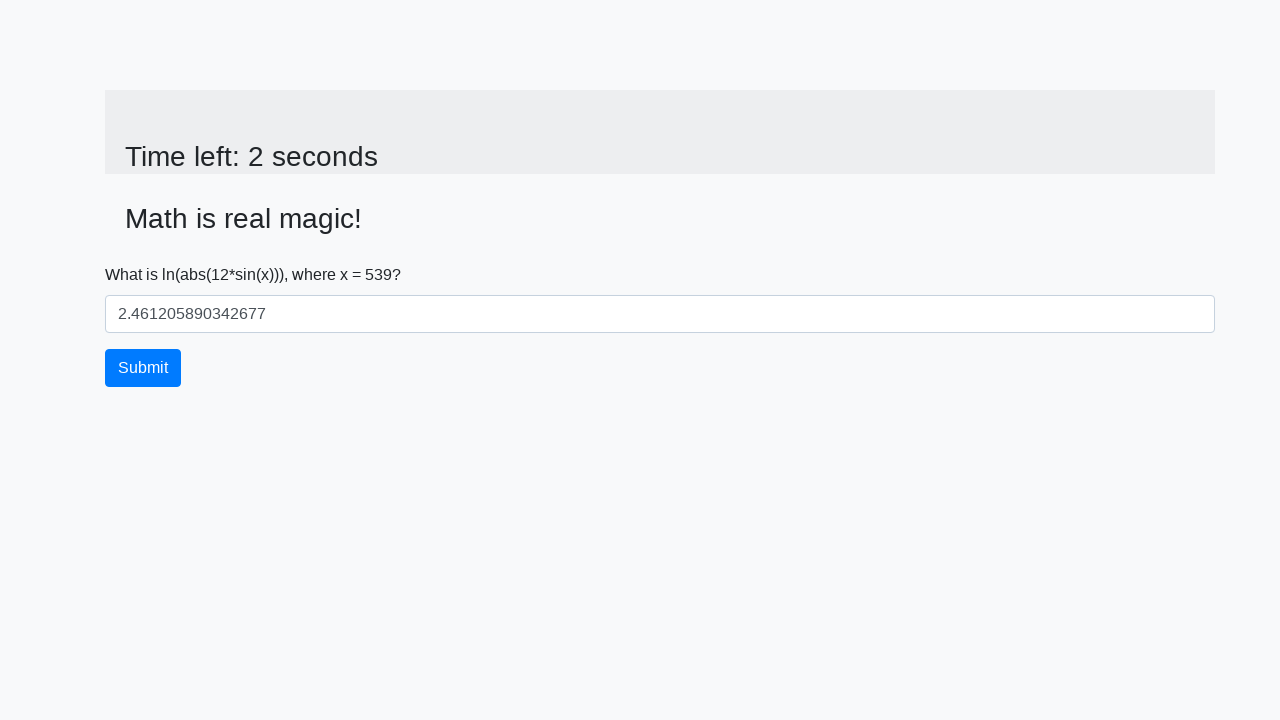

Clicked submit button to submit the answer at (143, 368) on button
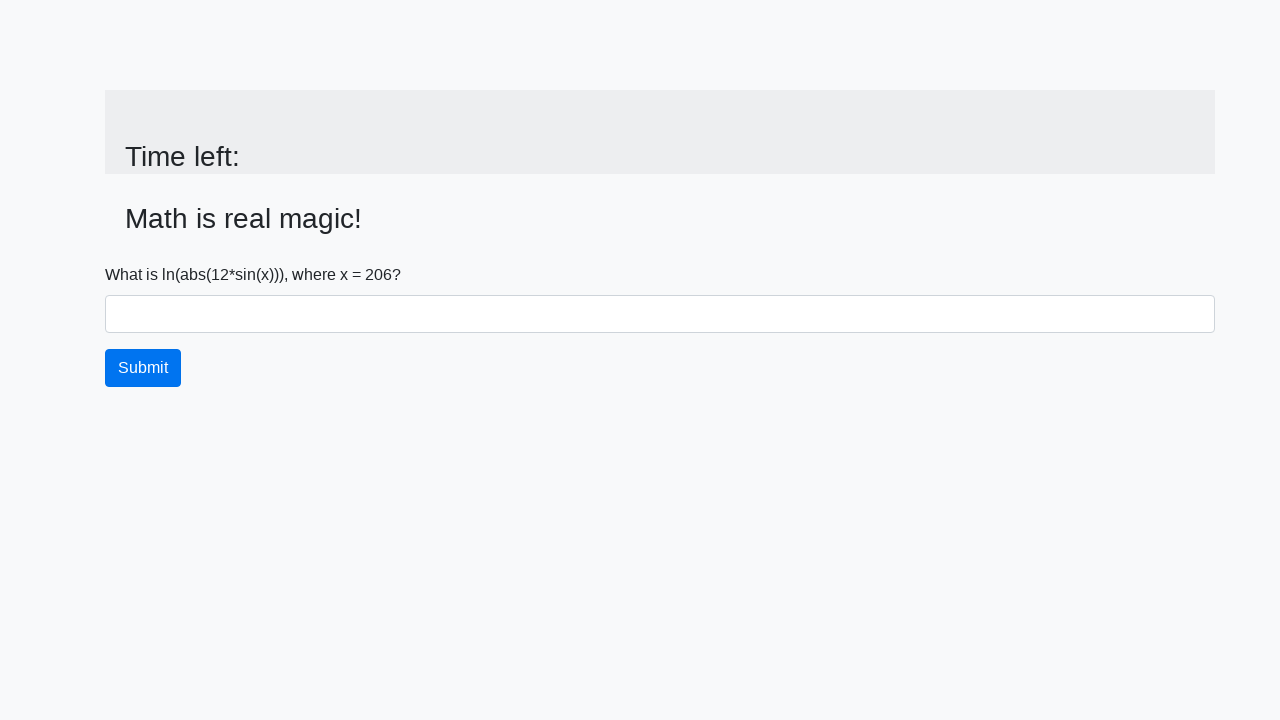

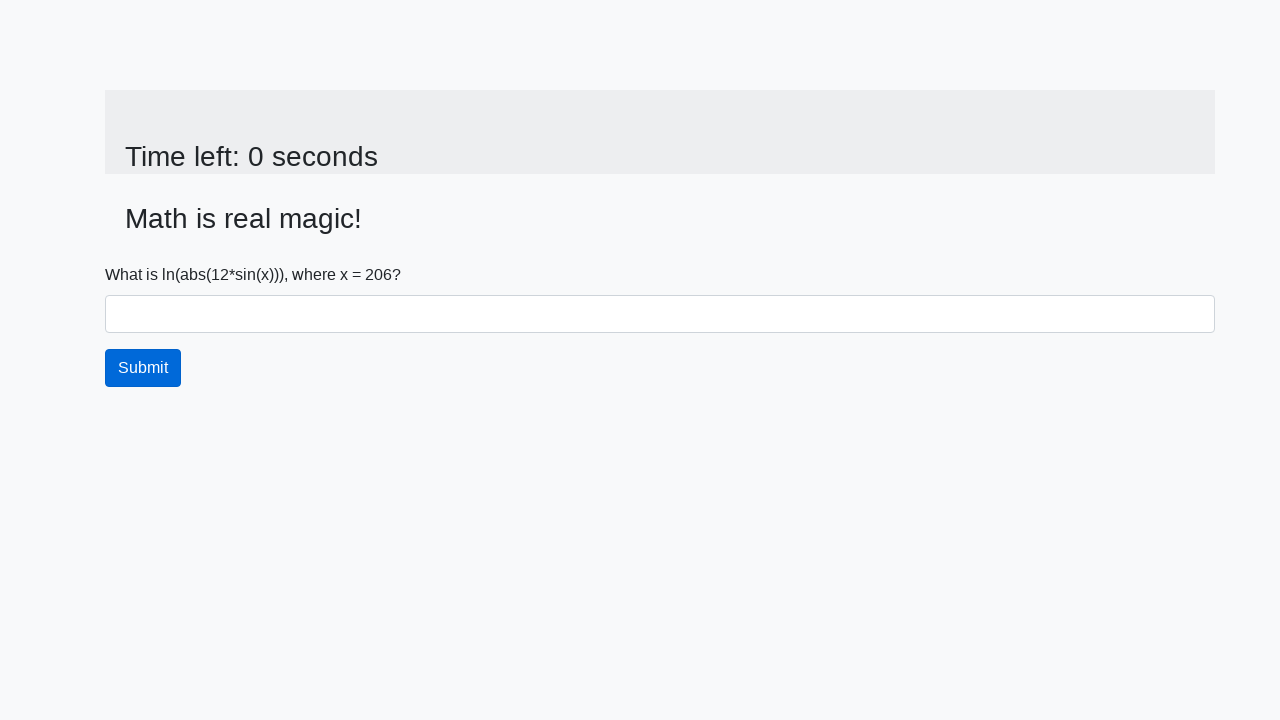